Tests clicking all "Install" buttons on the Sparq.ai homepage, opening each in a new tab via Ctrl+Click, then closing the opened tabs

Starting URL: https://www.sparq.ai/

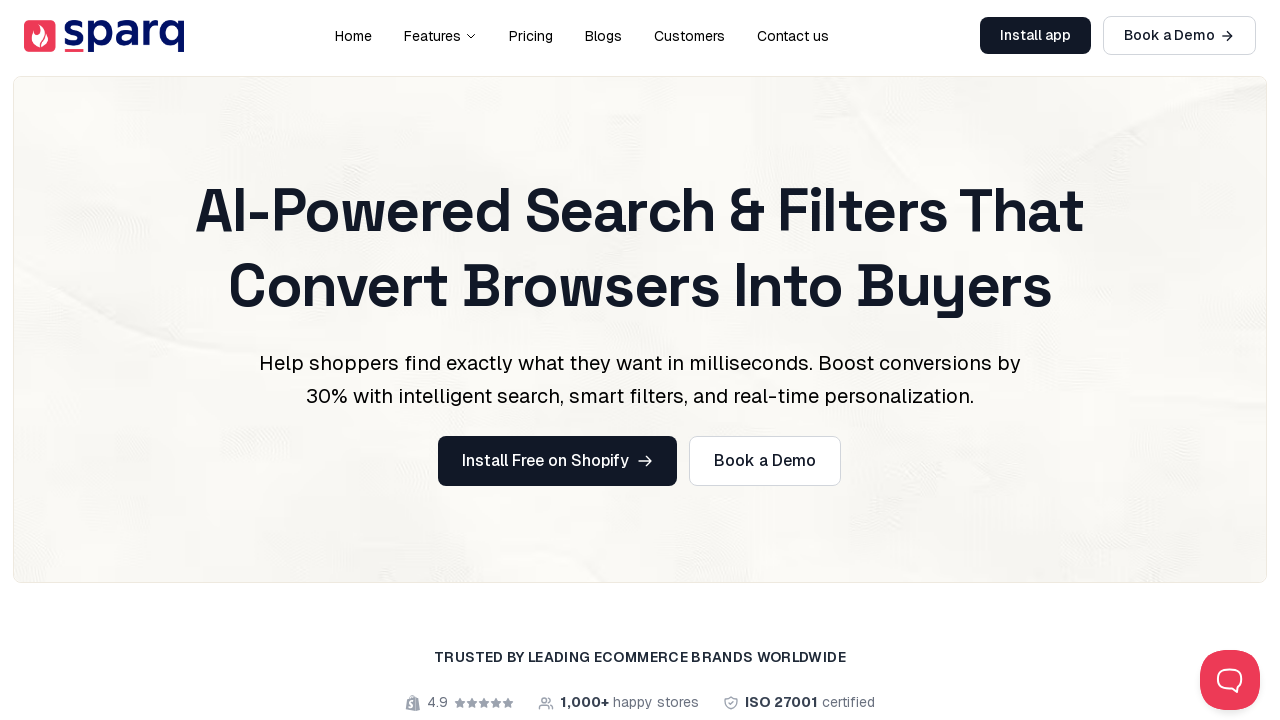

Waited for page to load (domcontentloaded state)
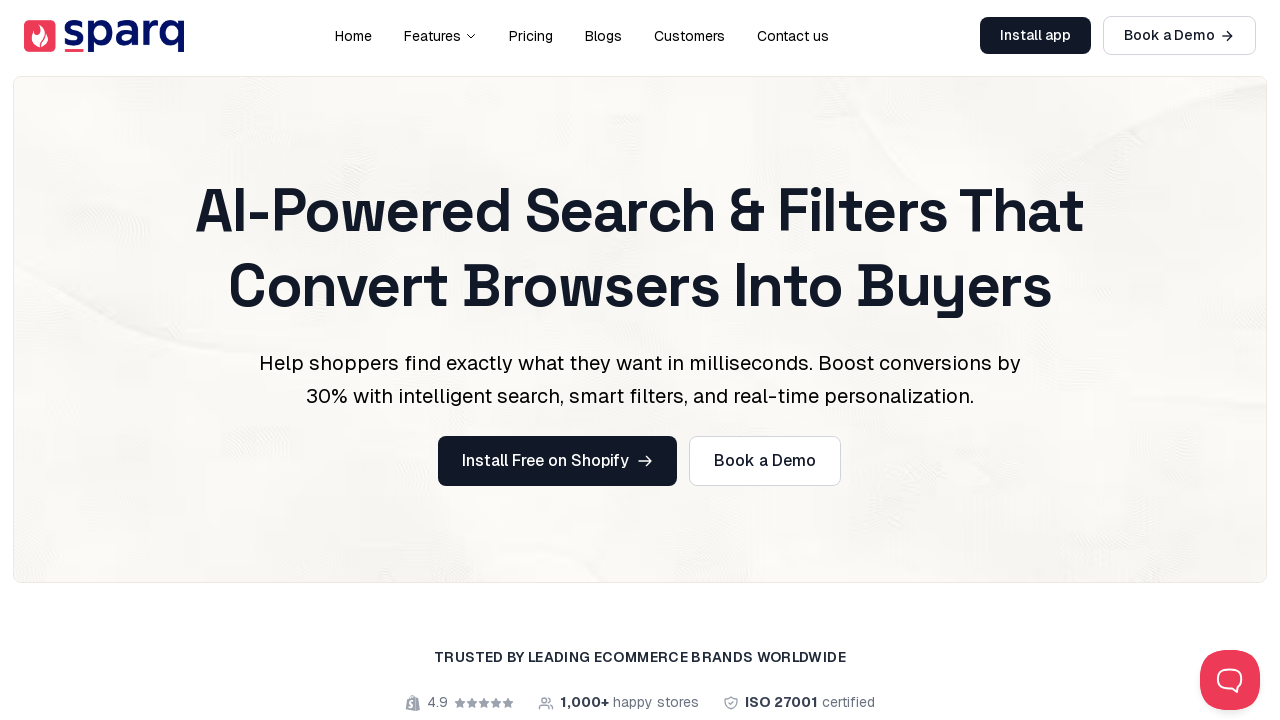

Located all 'Install' buttons on the Sparq.ai homepage
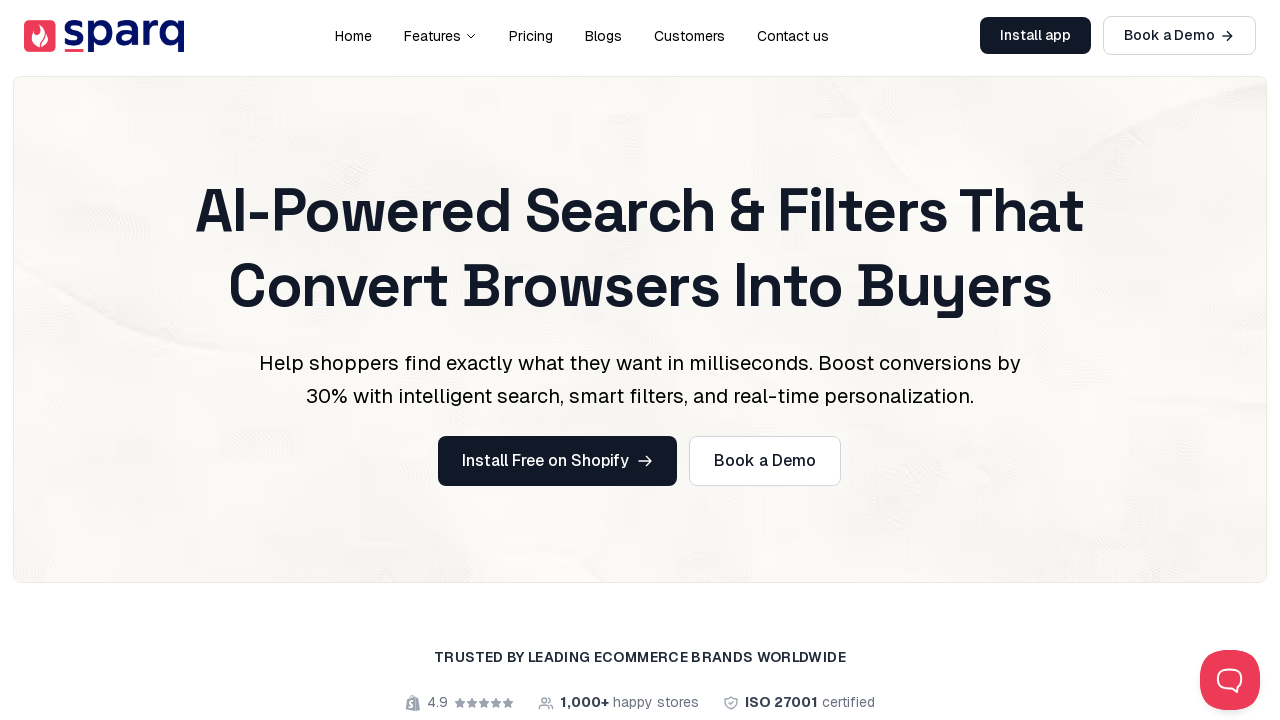

Scrolled Install button 1 into view
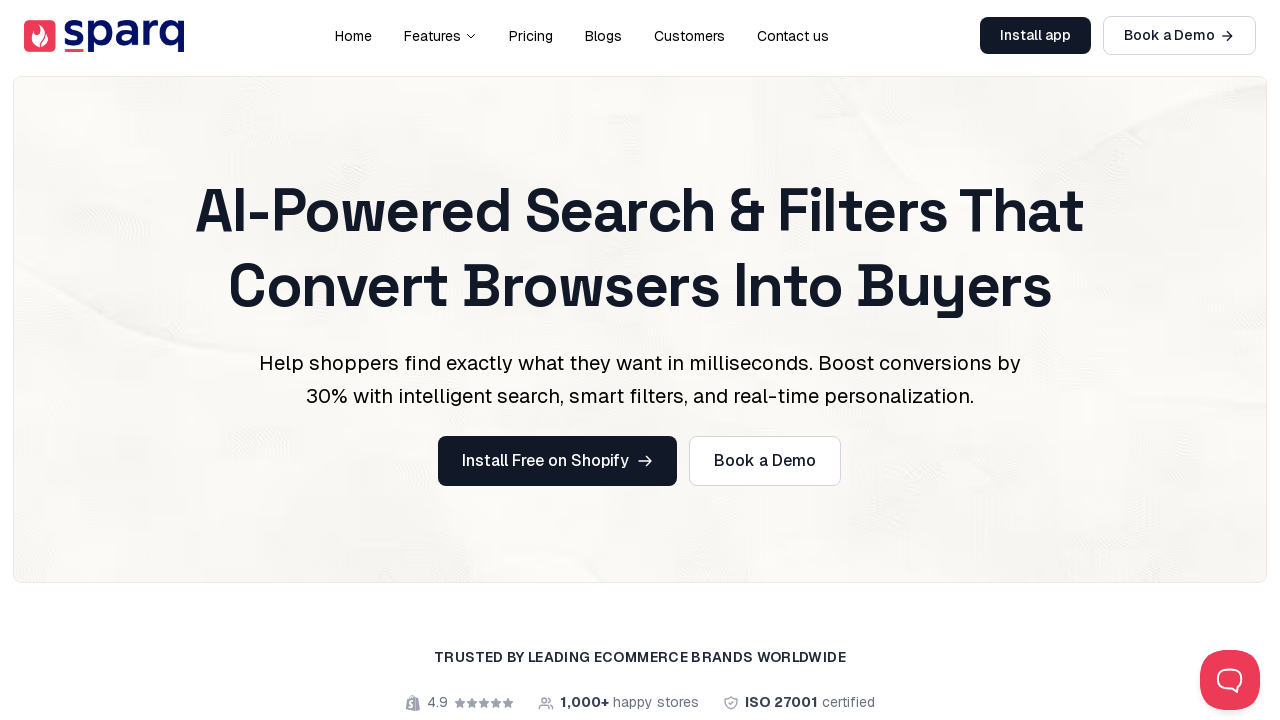

Ctrl+Clicked Install button 1 to open in new tab at (1036, 36) on a:has-text('Install') >> nth=0
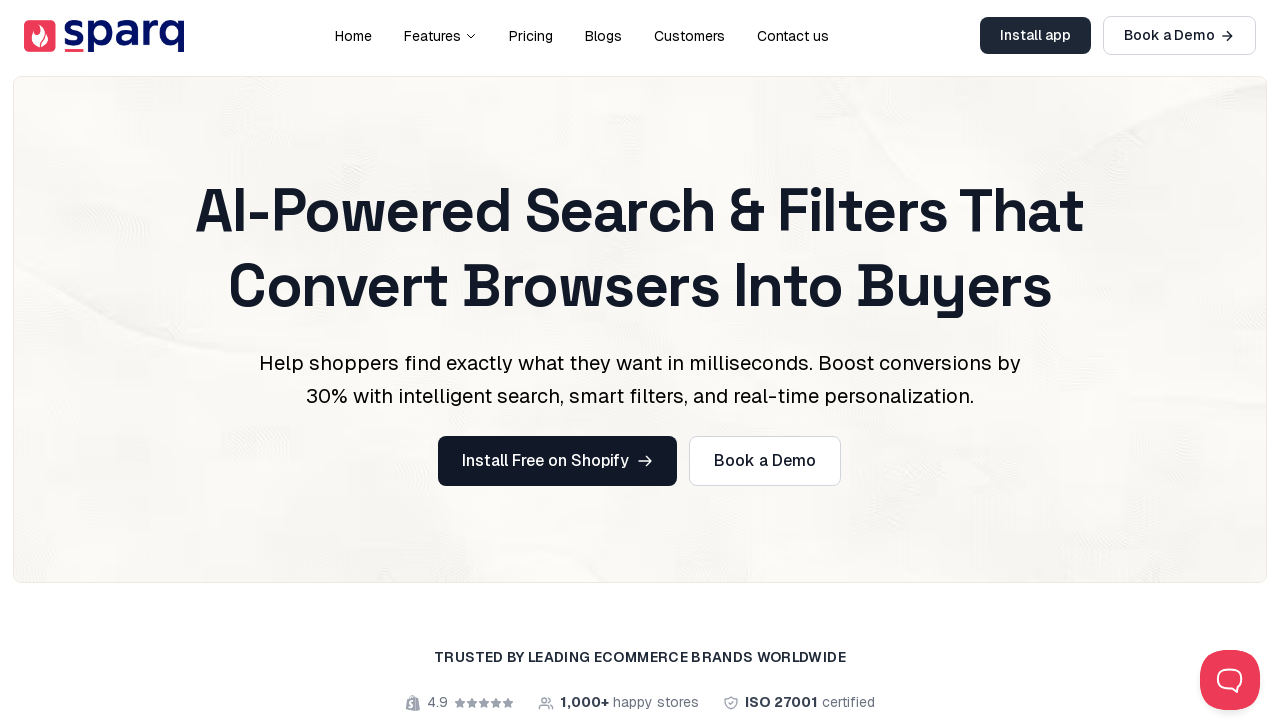

Waited for new tab to open after clicking Install button 1
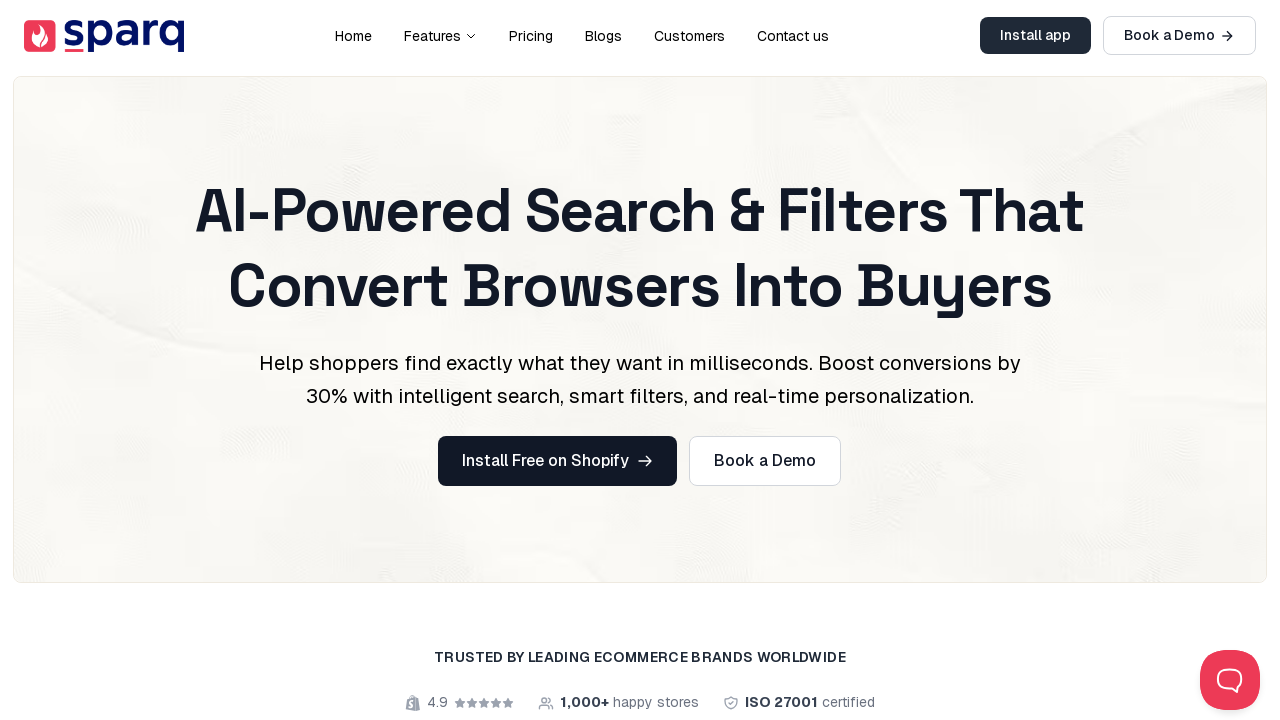

Scrolled Install button 2 into view
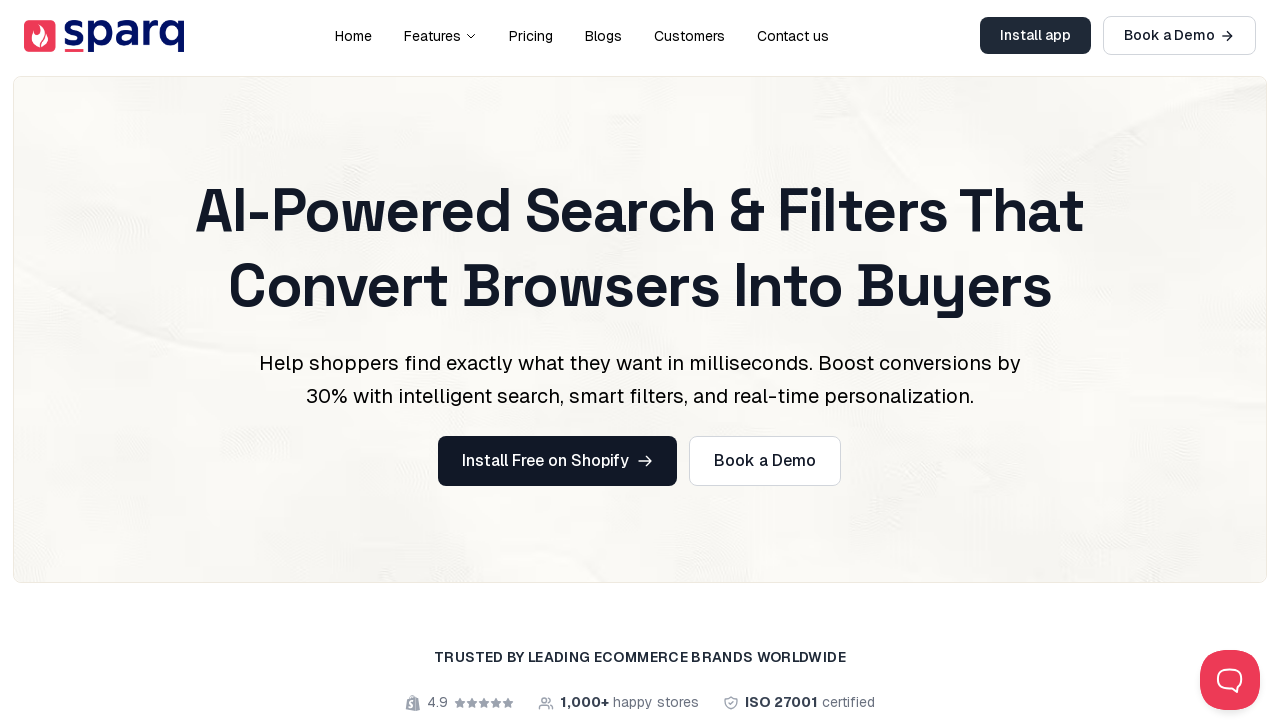

Ctrl+Clicked Install button 2 to open in new tab at (558, 461) on a:has-text('Install') >> nth=1
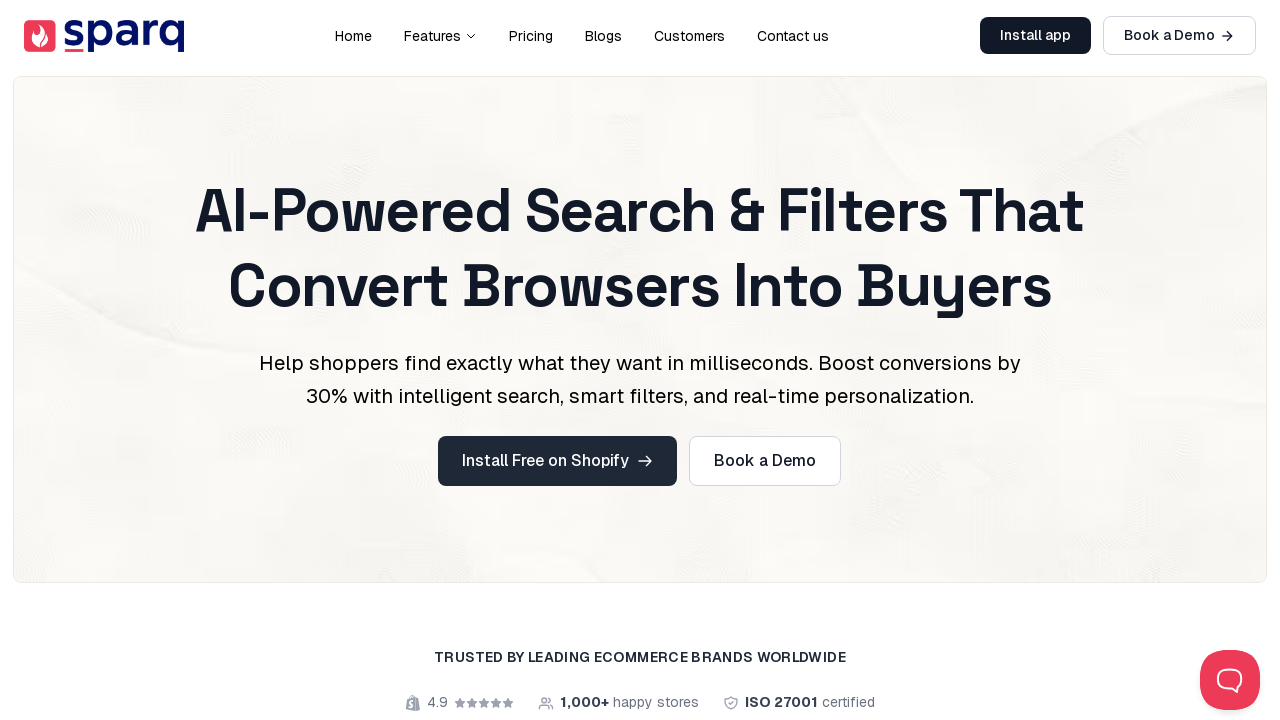

Waited for new tab to open after clicking Install button 2
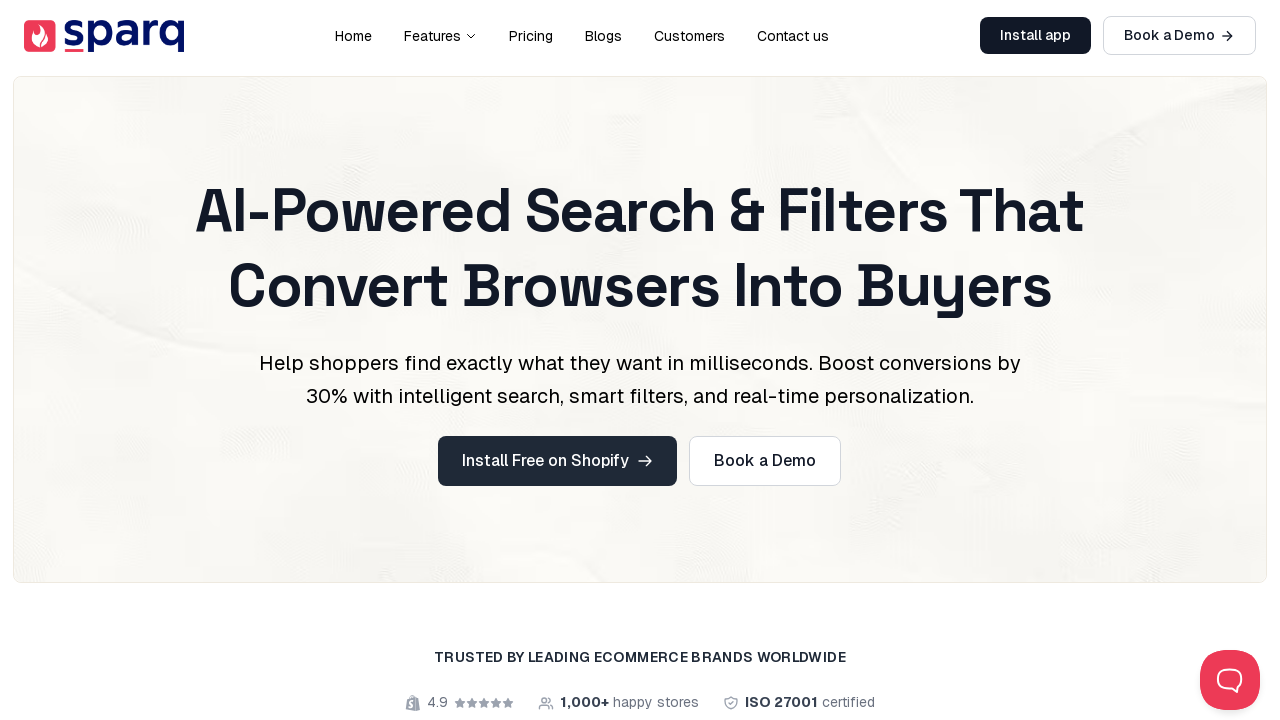

Scrolled Install button 3 into view
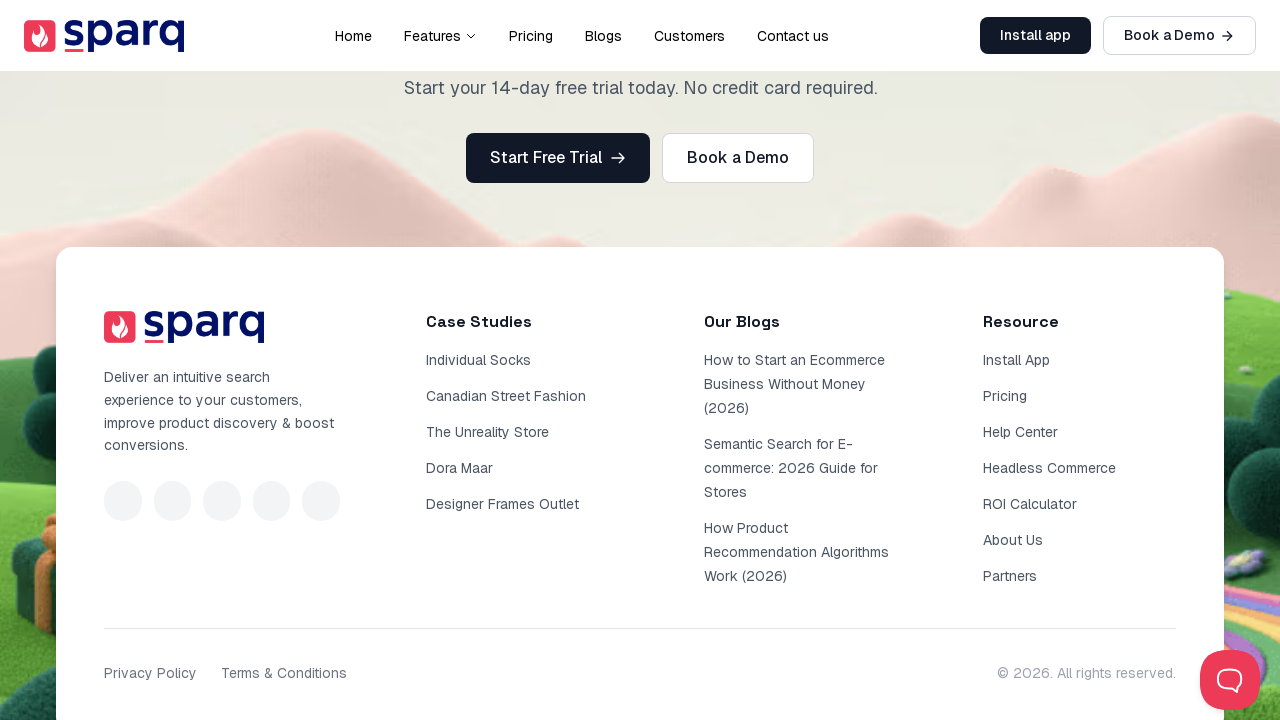

Ctrl+Clicked Install button 3 to open in new tab at (1017, 360) on a:has-text('Install') >> nth=2
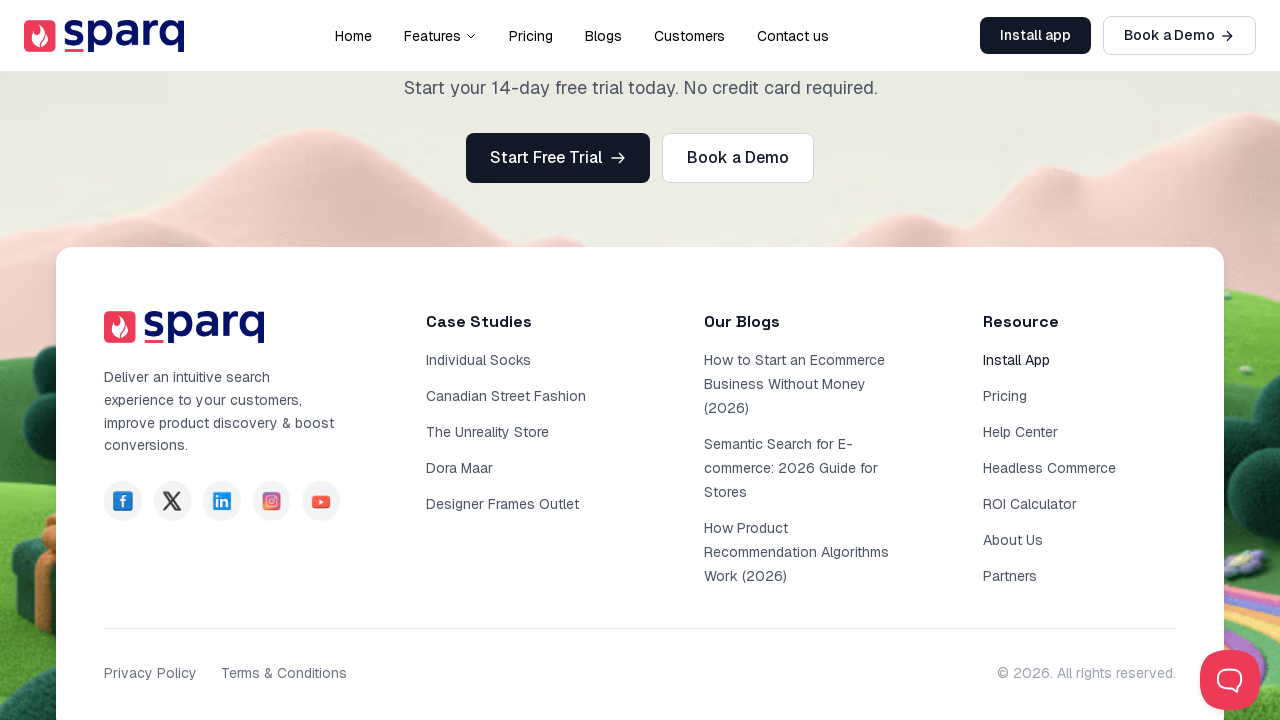

Waited for new tab to open after clicking Install button 3
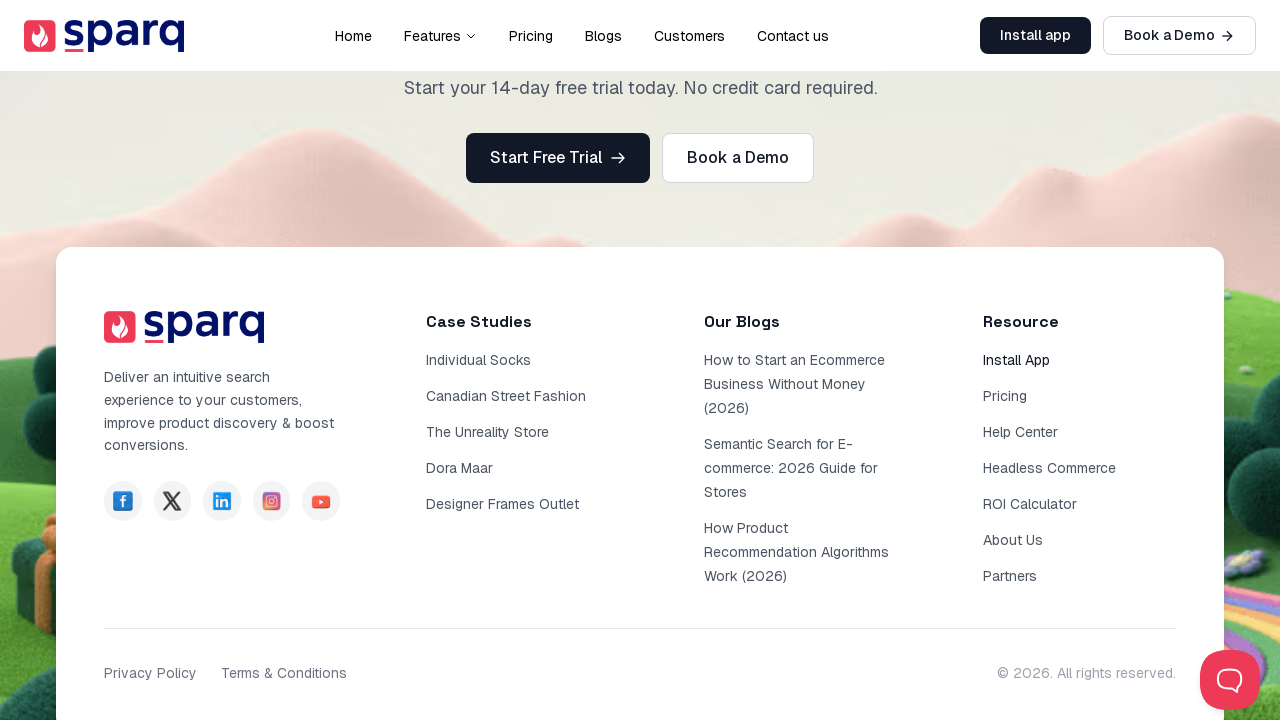

Retrieved all open tabs/pages
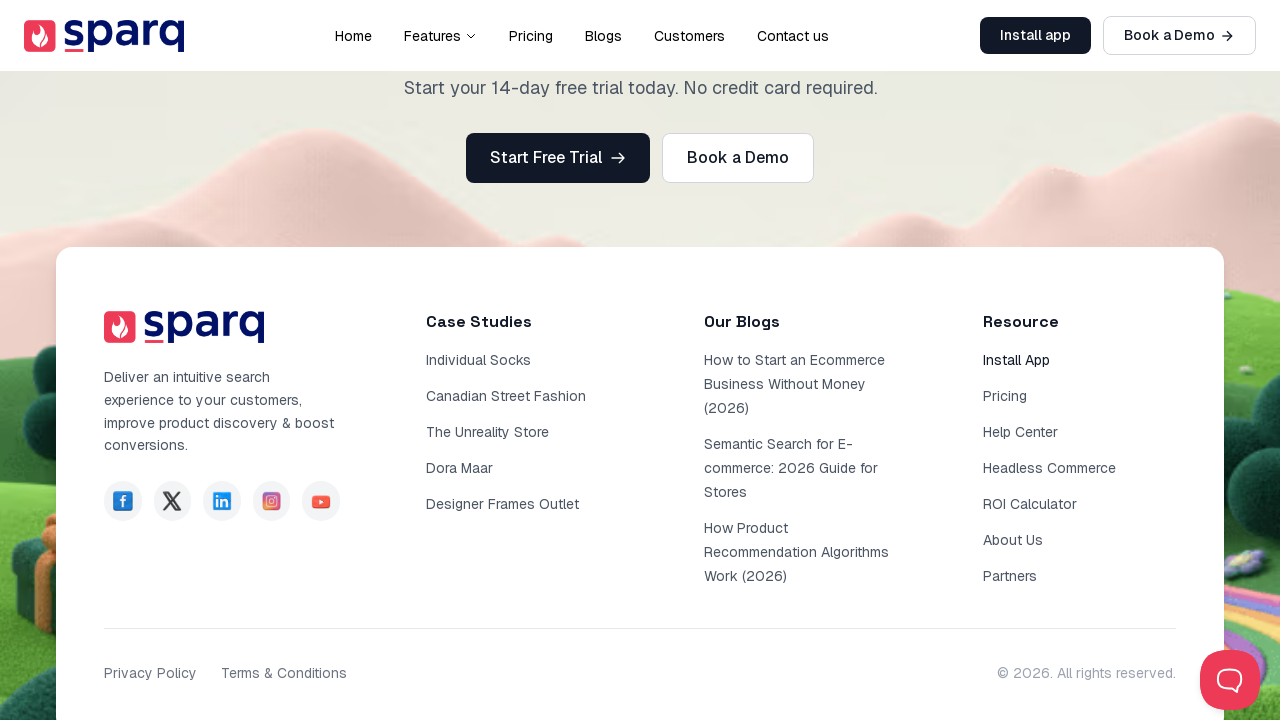

Closed tab 3
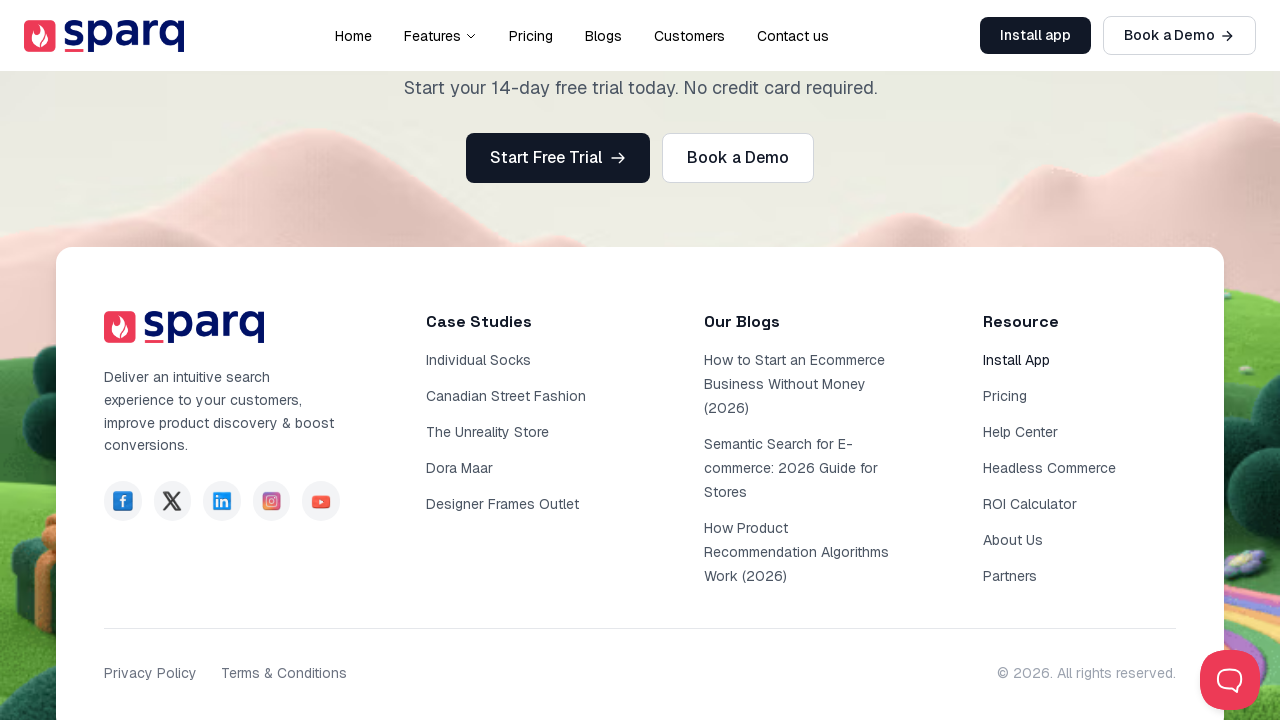

Closed tab 2
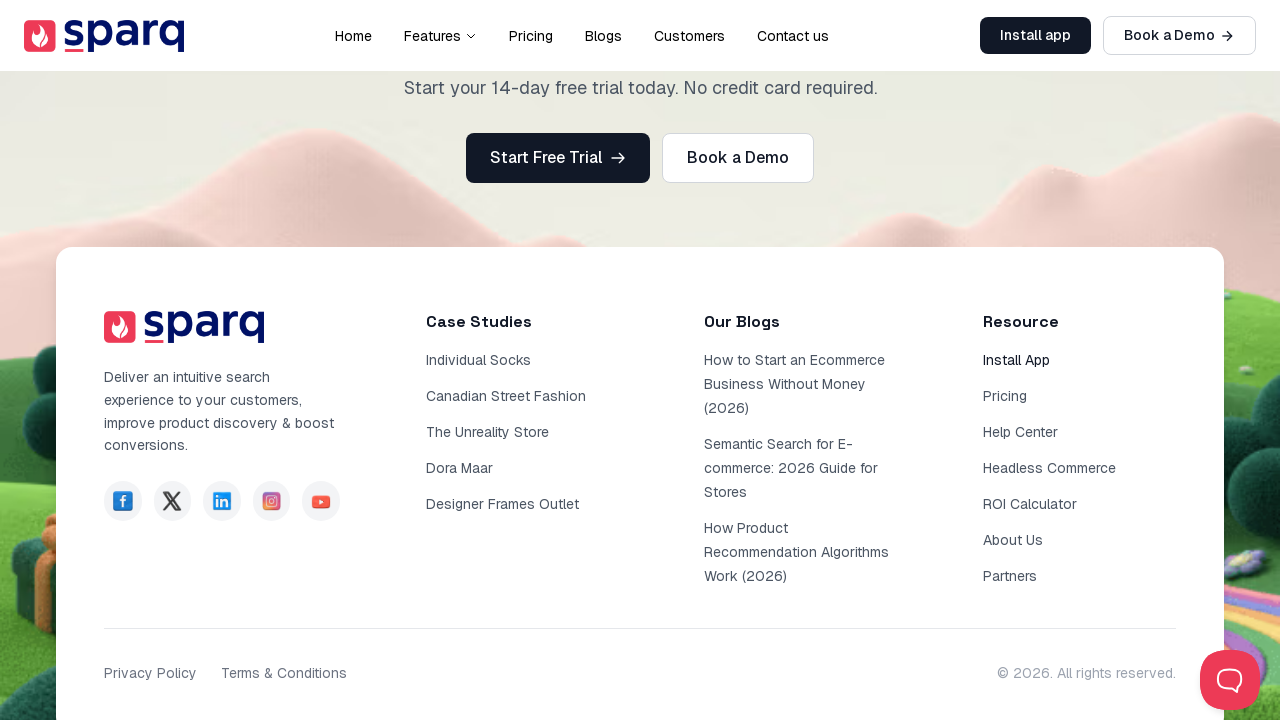

Closed tab 1
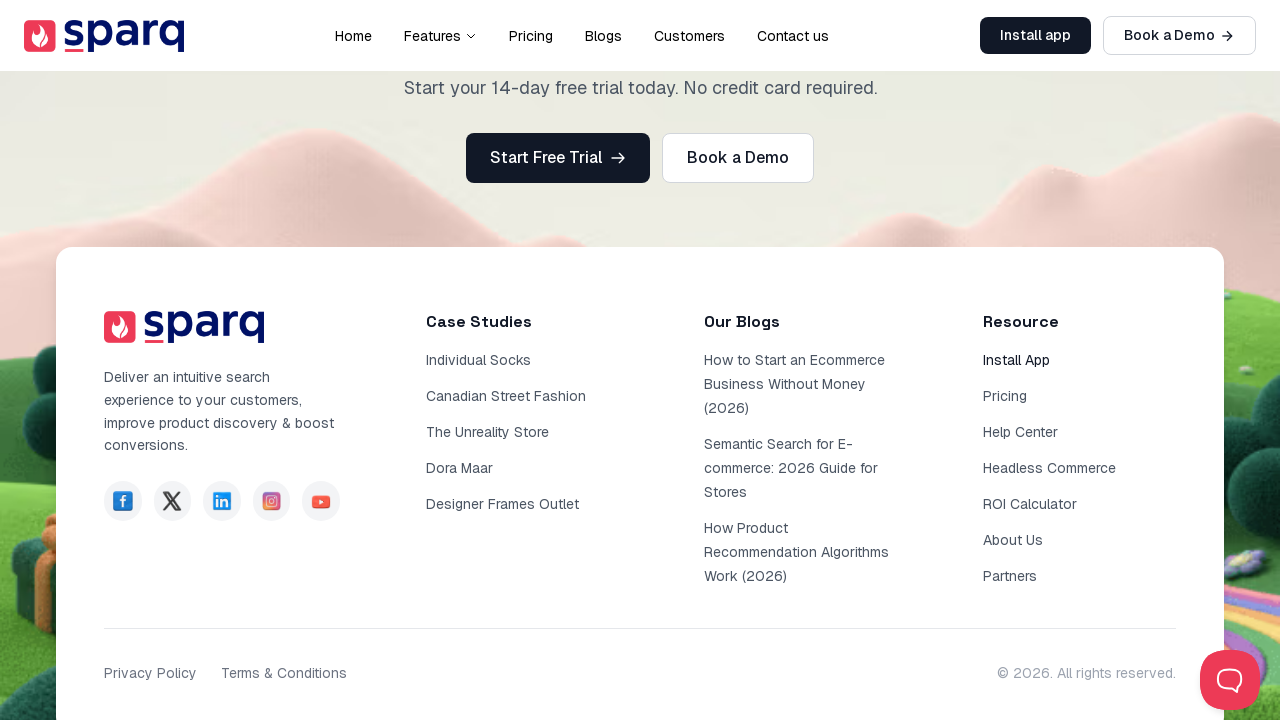

Brought original tab back to front
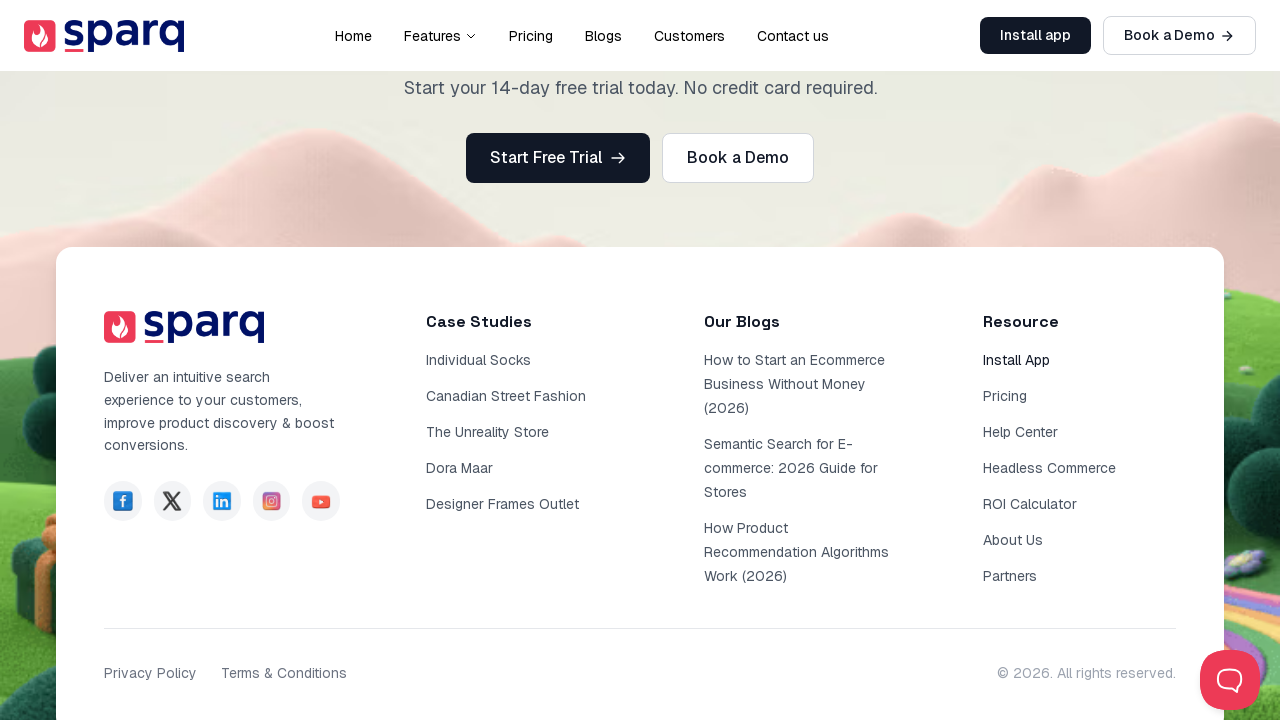

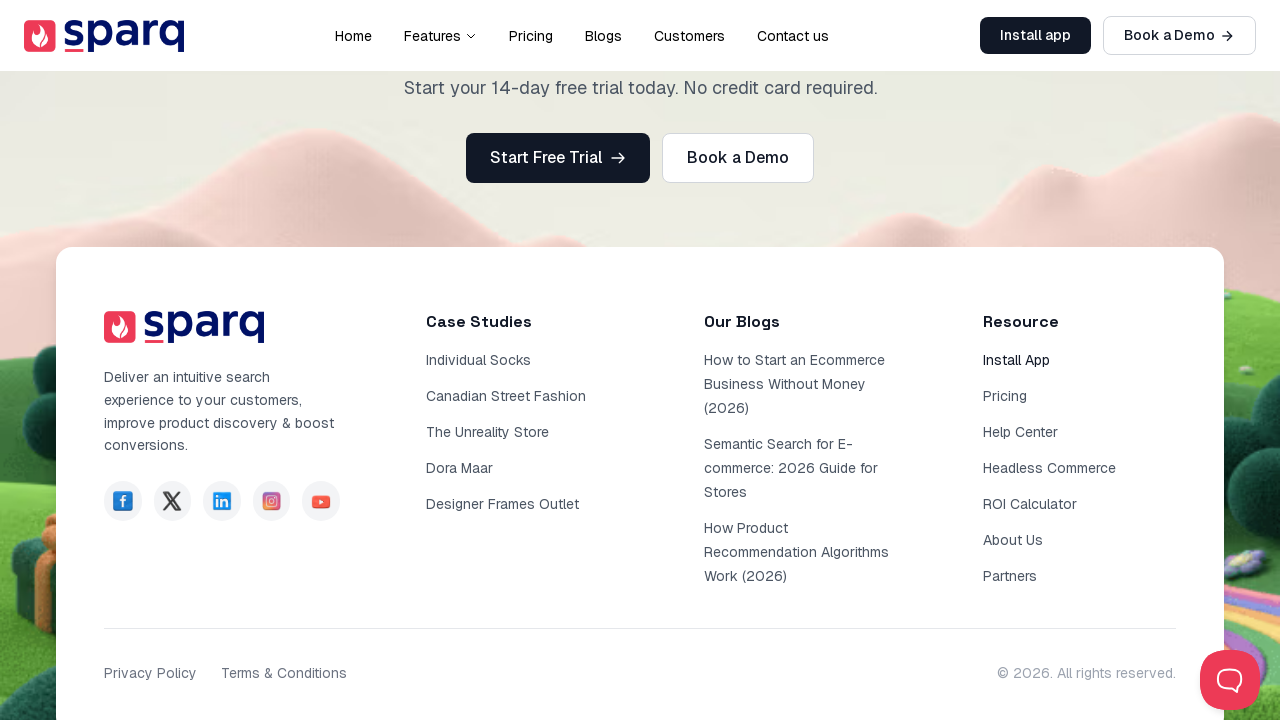